Tests the geolocation feature by navigating to the geolocation demo page, verifying the page title contains "The Internet", and clicking the "Where am I?" button to trigger geolocation.

Starting URL: https://the-internet.herokuapp.com/geolocation

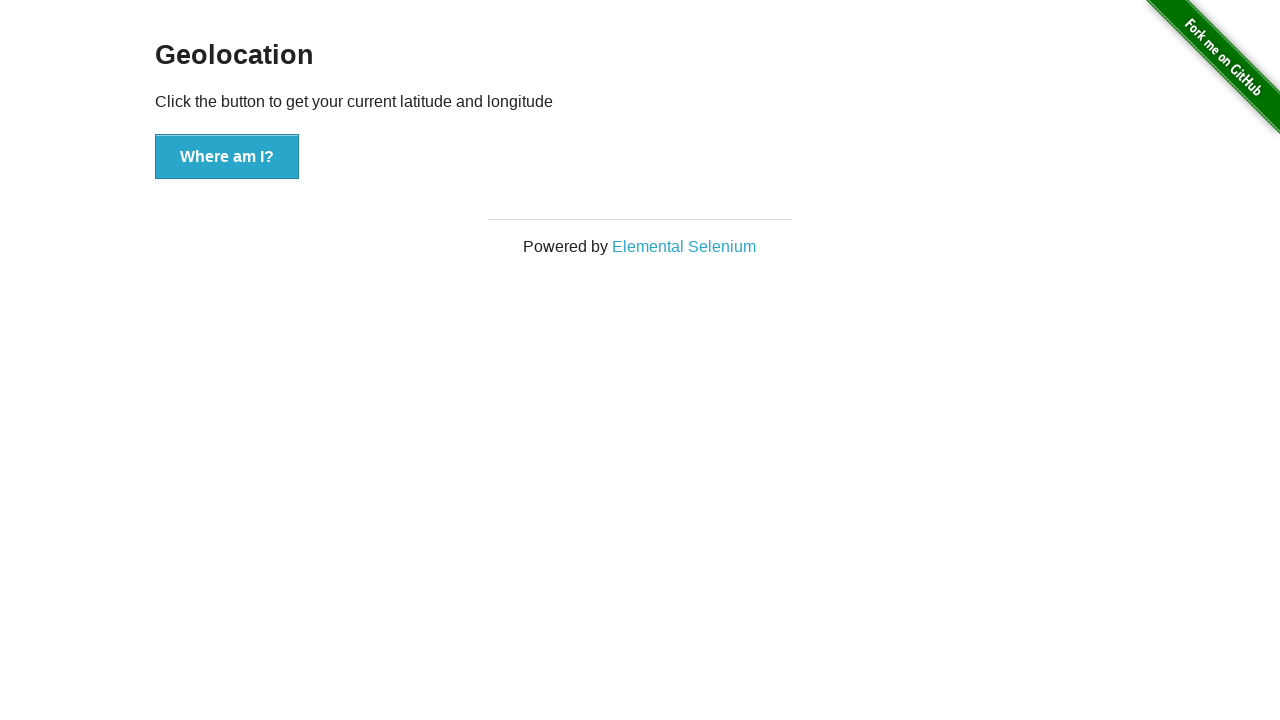

Navigated to geolocation demo page
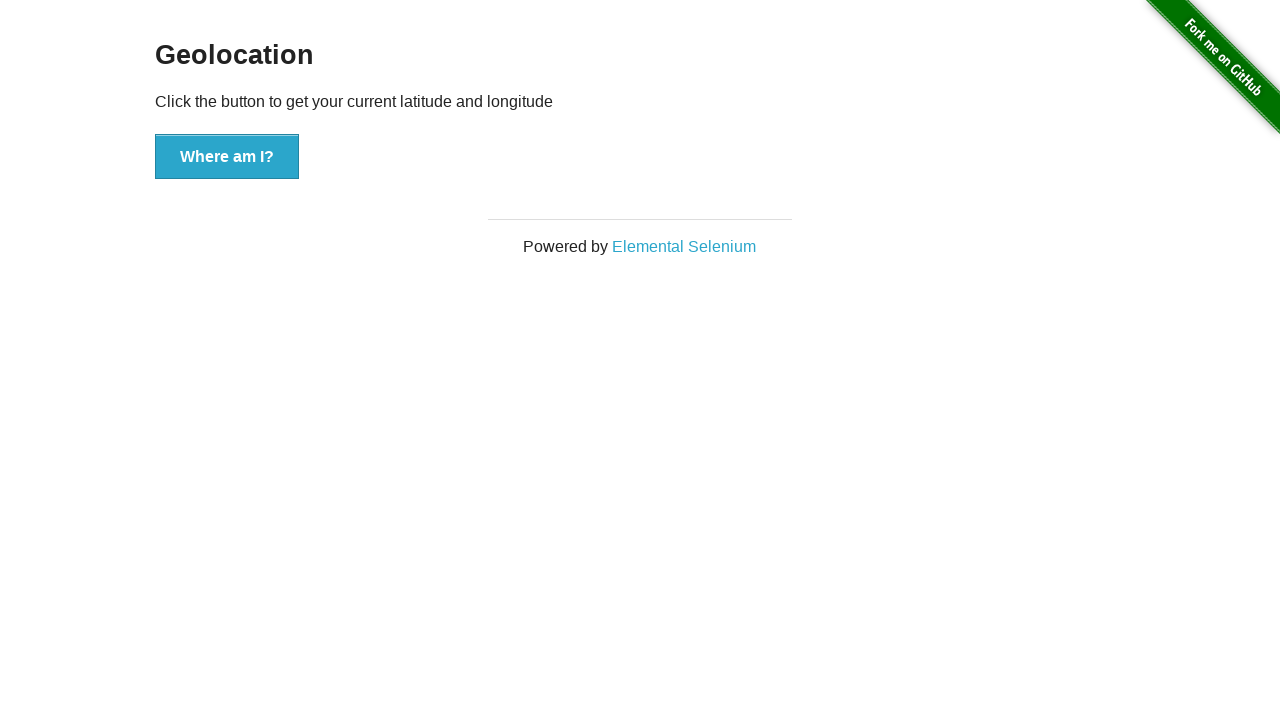

Verified page title contains 'The Internet'
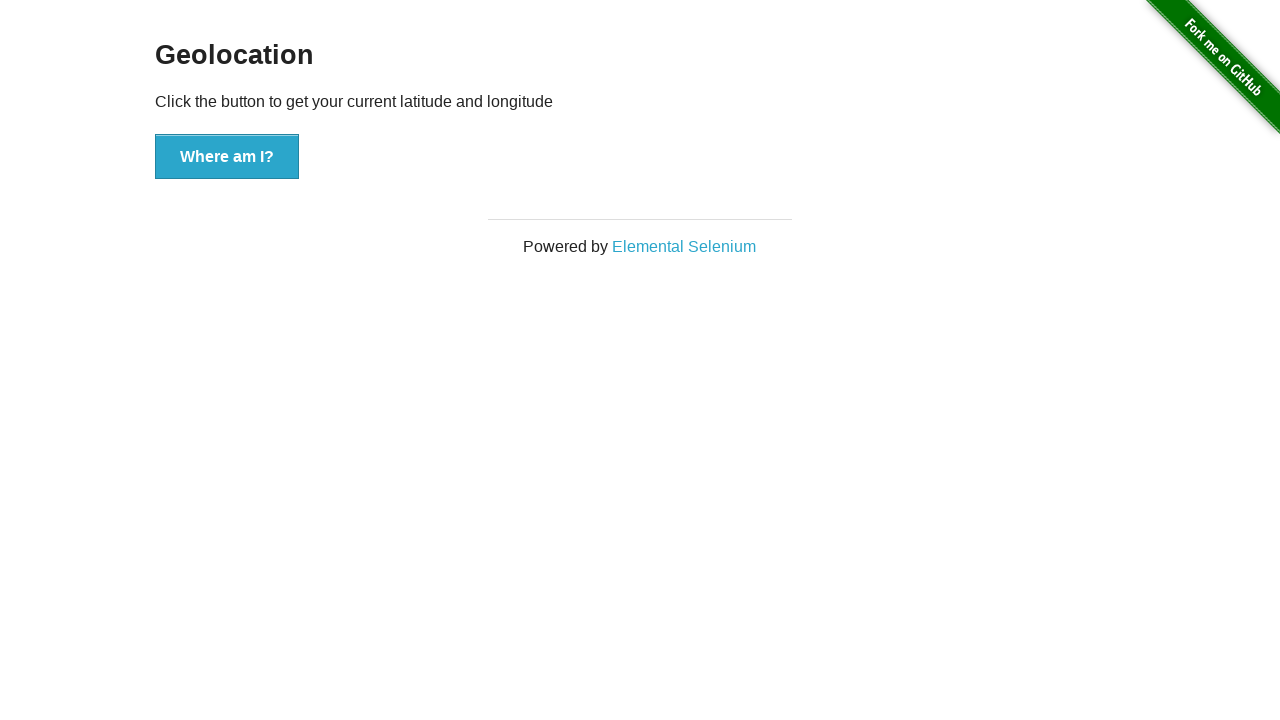

Waited for button to become visible
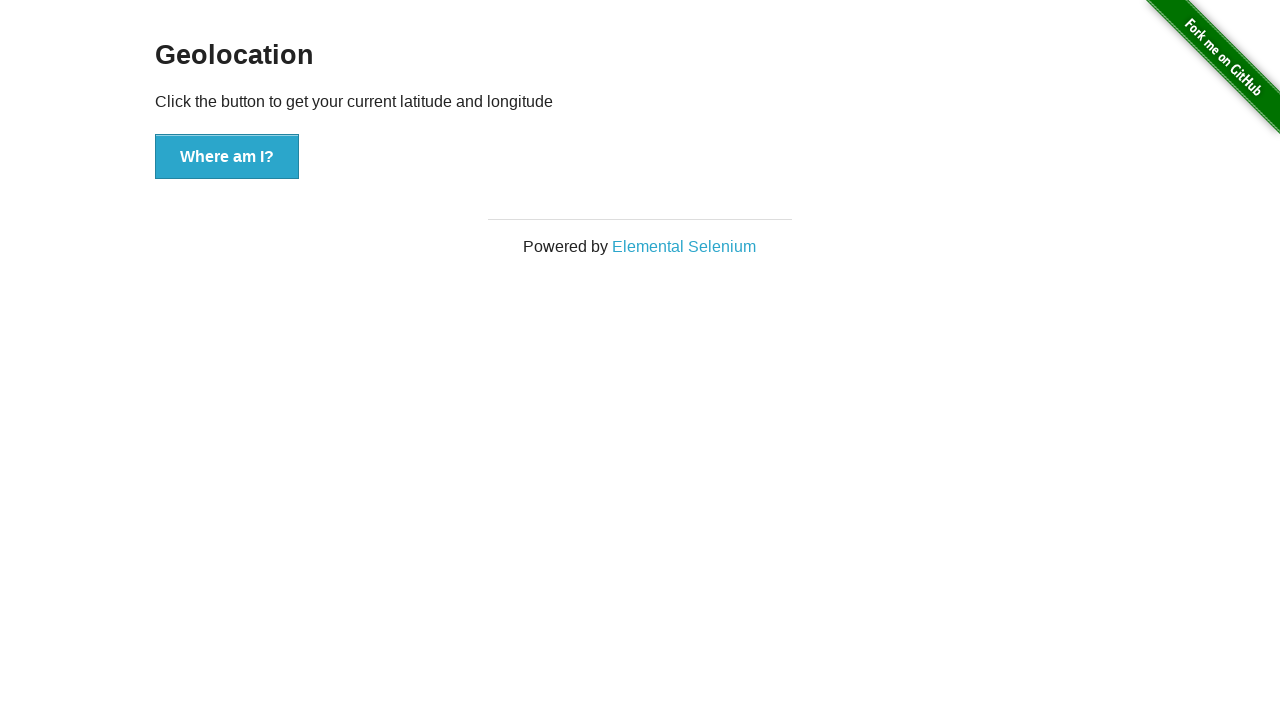

Clicked 'Where am I?' button to trigger geolocation at (227, 157) on button
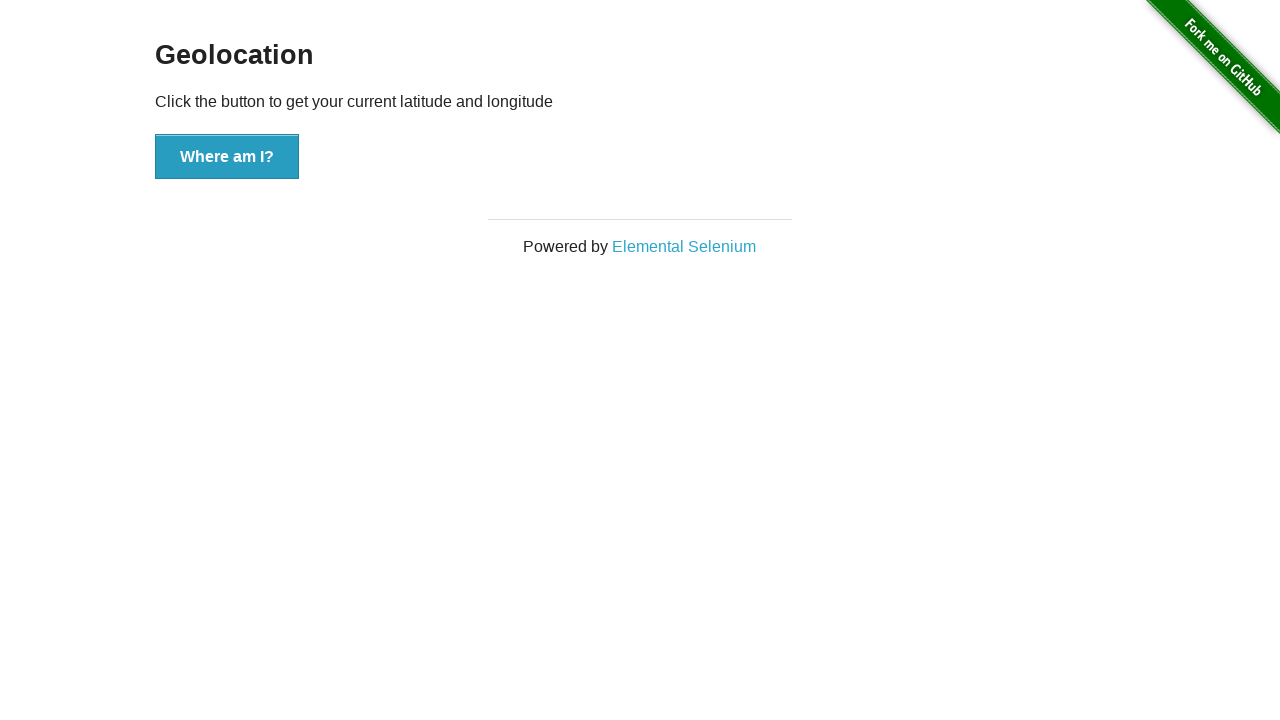

Waited for geolocation result to appear
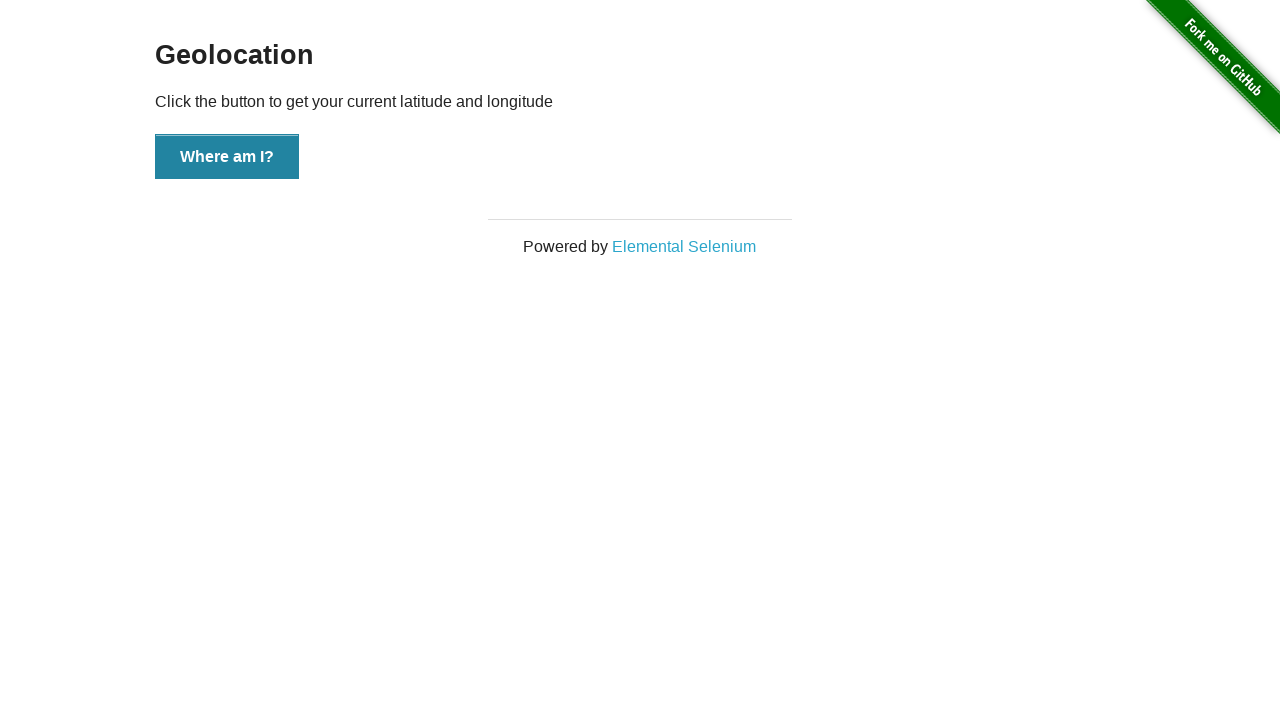

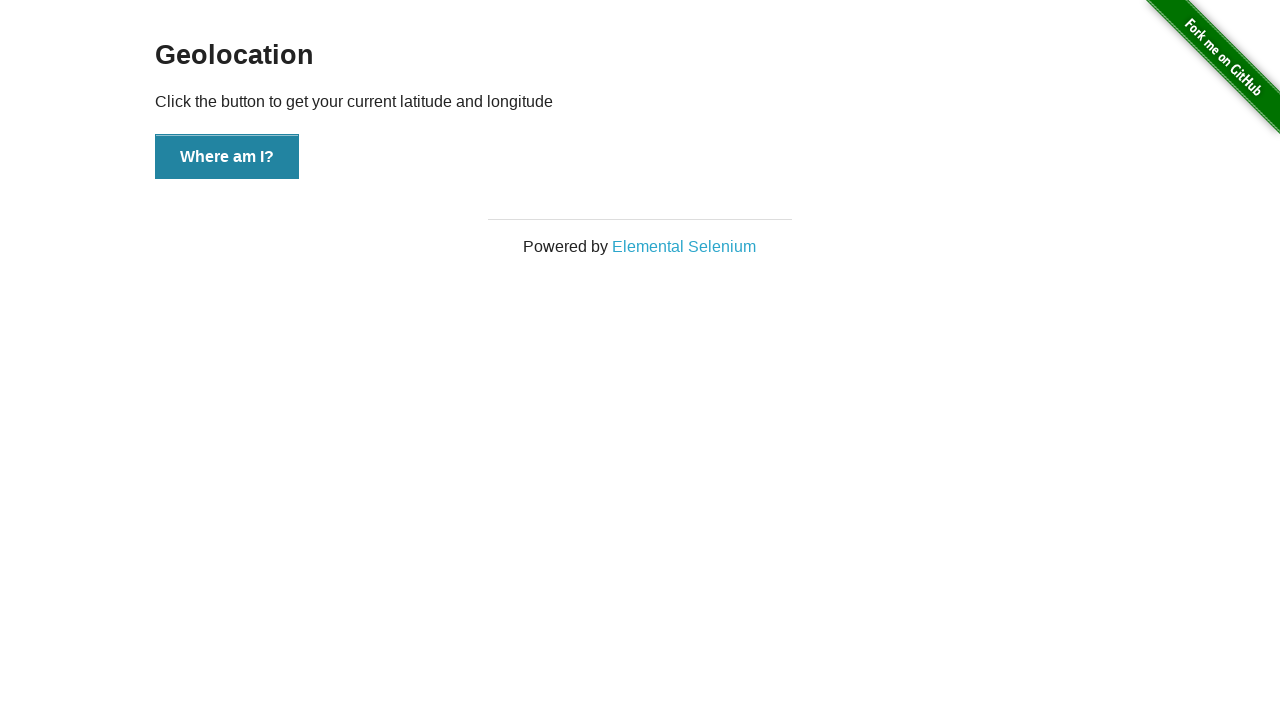